Tests Microsoft search functionality by searching for "Michael Durkin"

Starting URL: http://www.microsoft.com

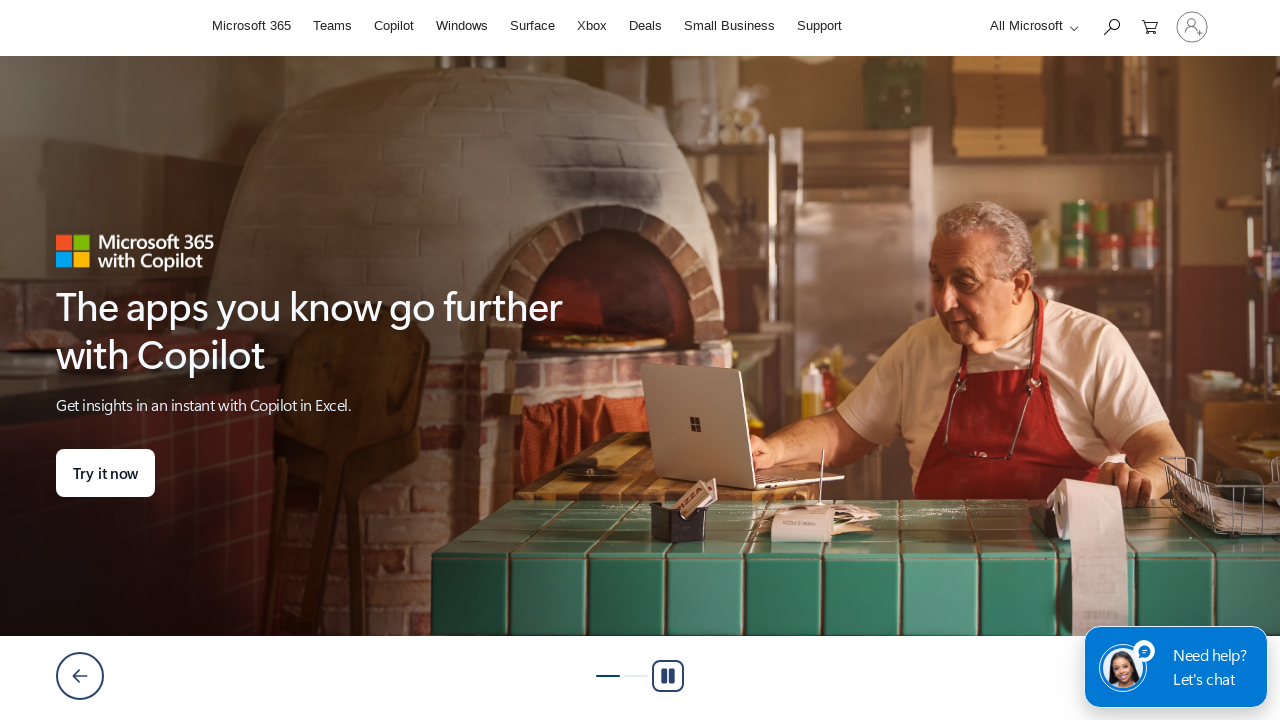

Clicked search icon to expand searchbox at (1111, 26) on #search
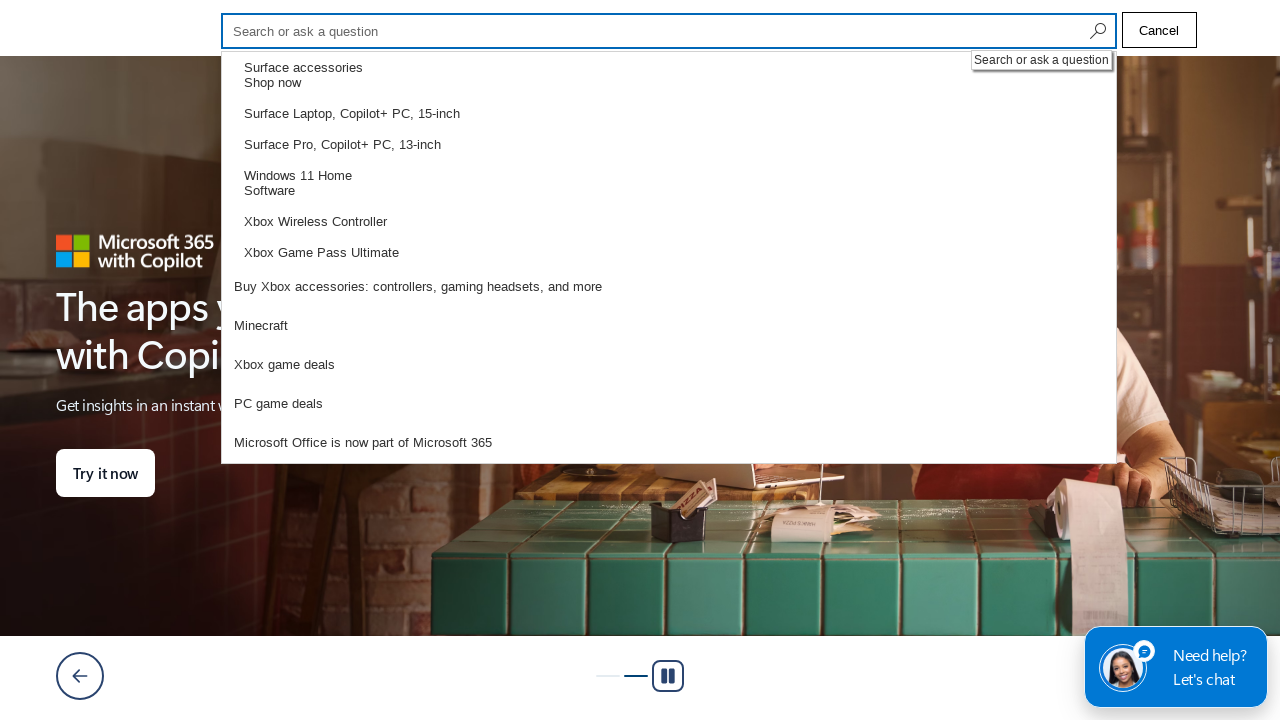

Filled search input with 'Michael Durkin' on #cli_shellHeaderSearchInput
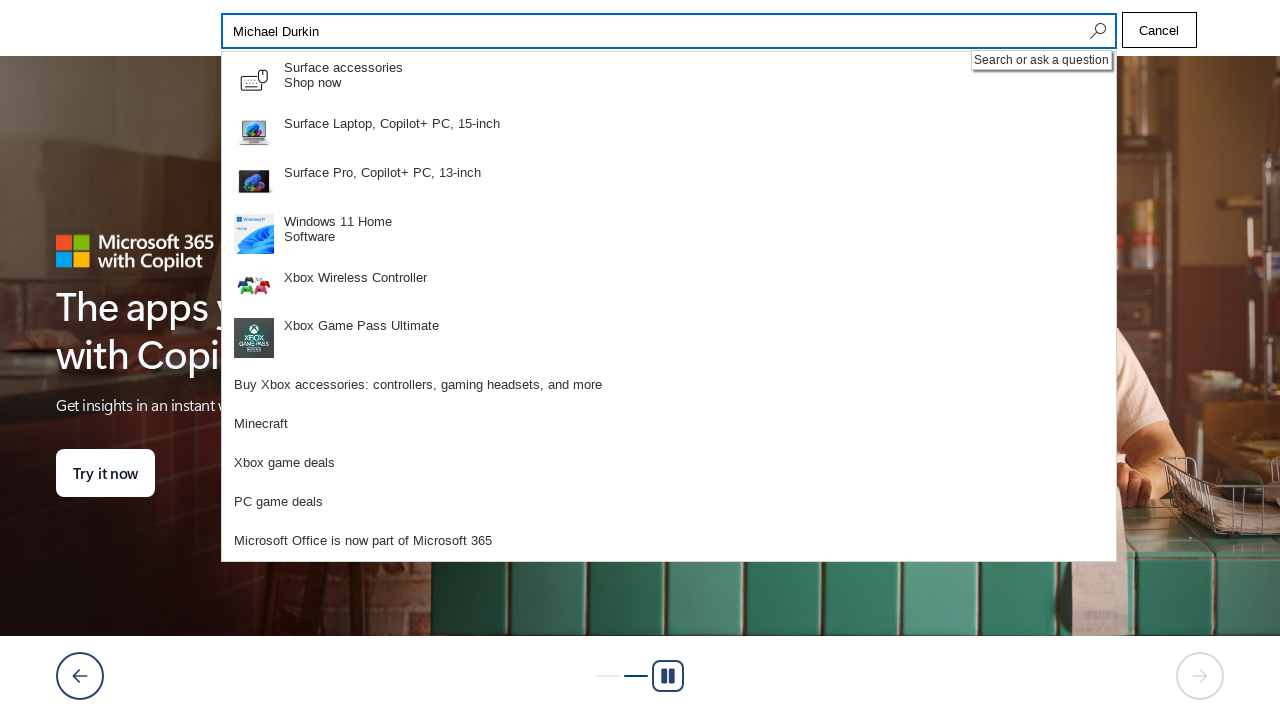

Clicked search icon to execute search for Michael Durkin at (1096, 31) on #search
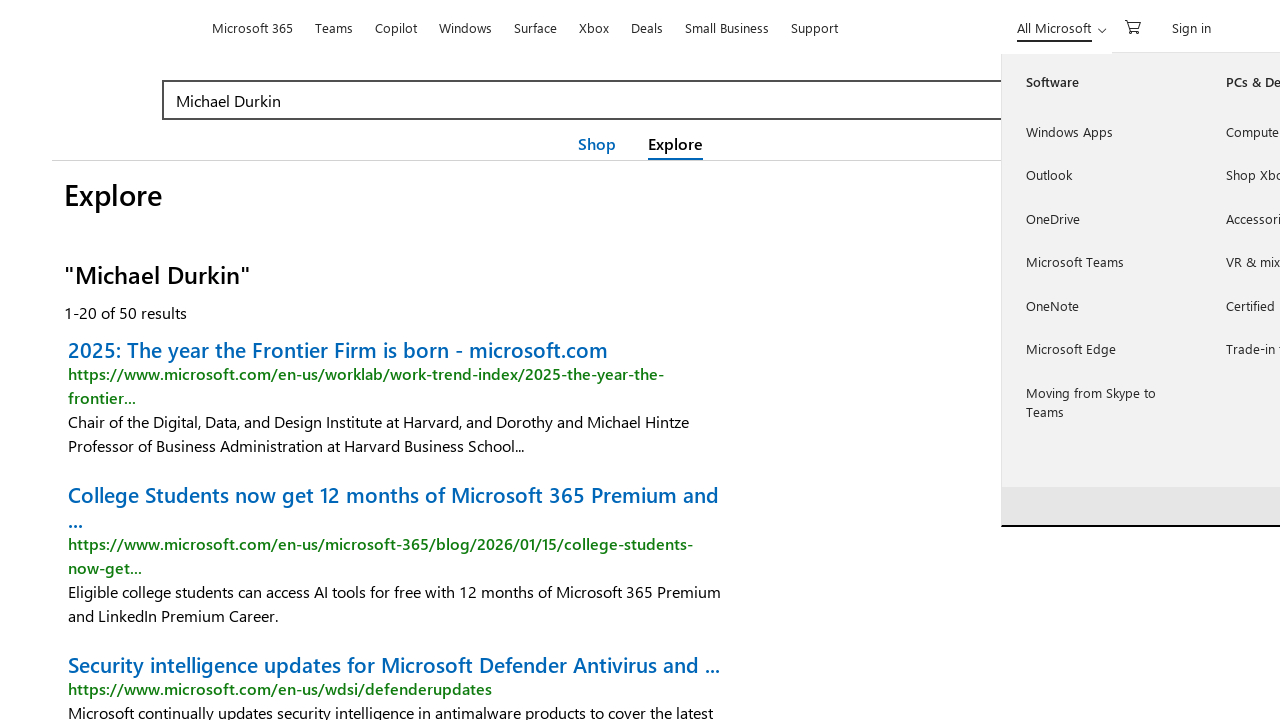

Search results loaded and network idle
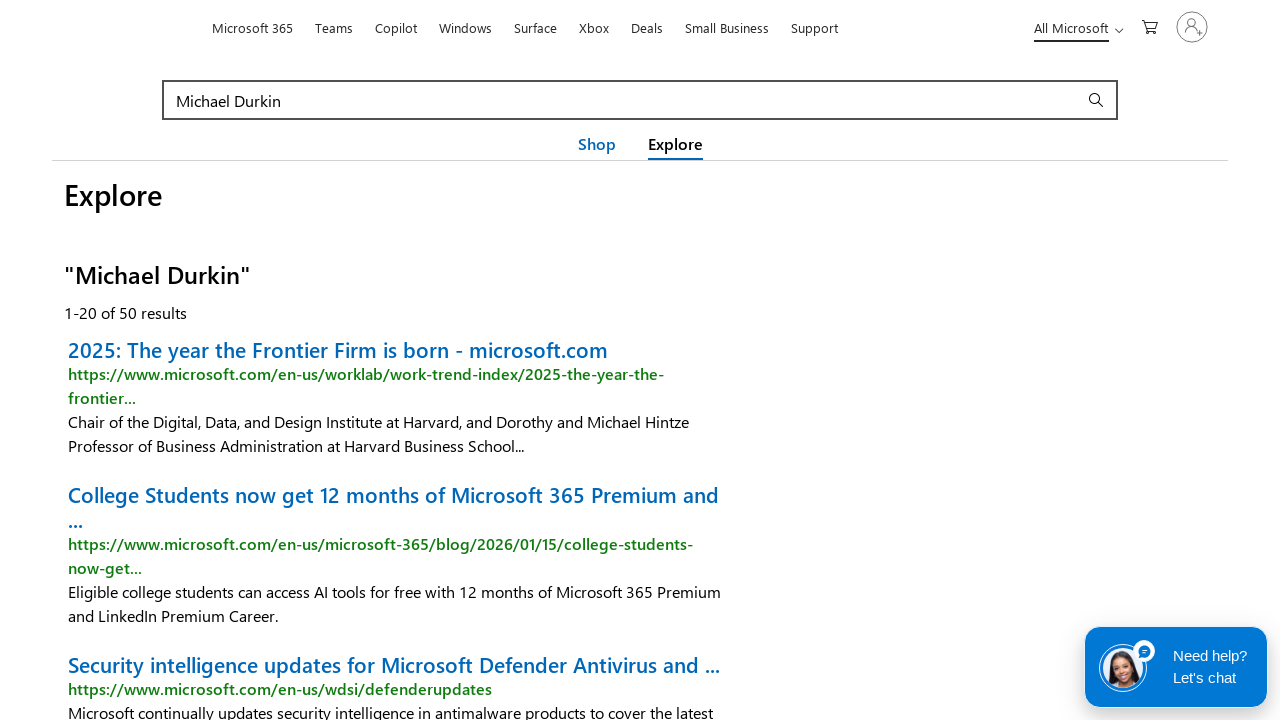

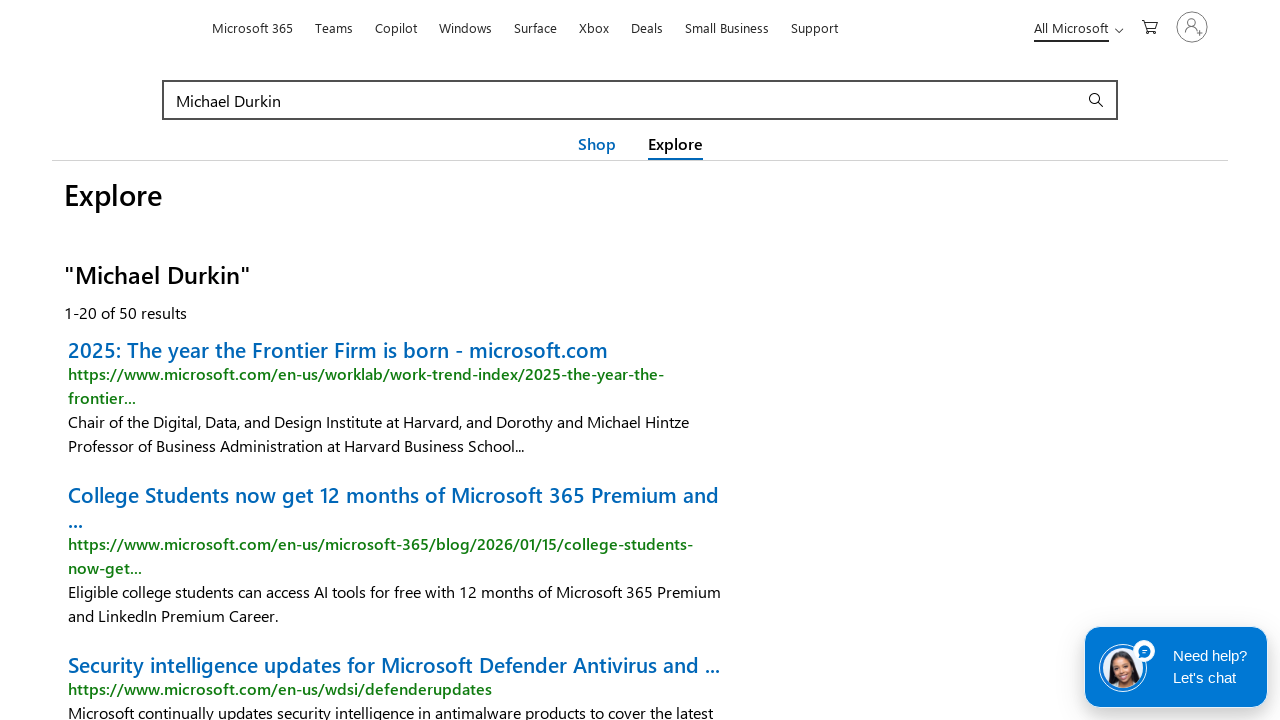